Navigates to a practice page, maximizes the viewport, scrolls down the page by 500 pixels, and captures a screenshot to verify the page loaded correctly.

Starting URL: https://www.letskodeit.com/practice

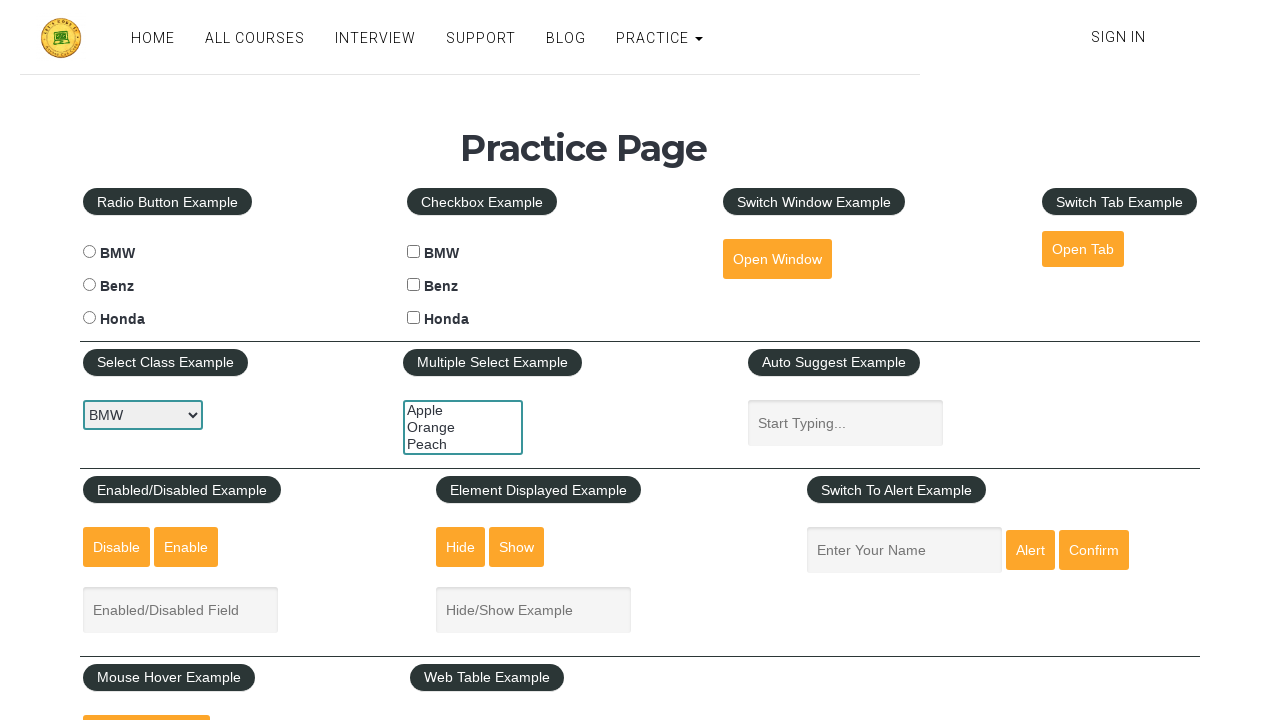

Navigated to practice page at https://www.letskodeit.com/practice
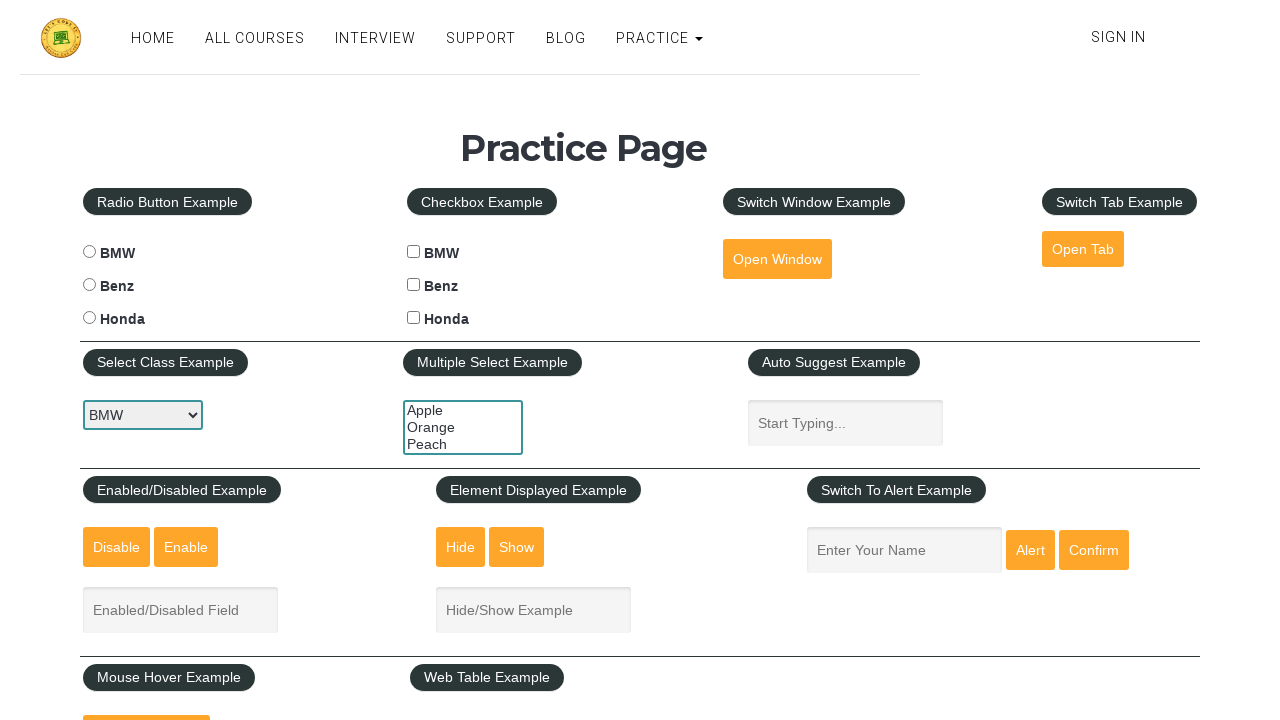

Maximized viewport to 1920x1080
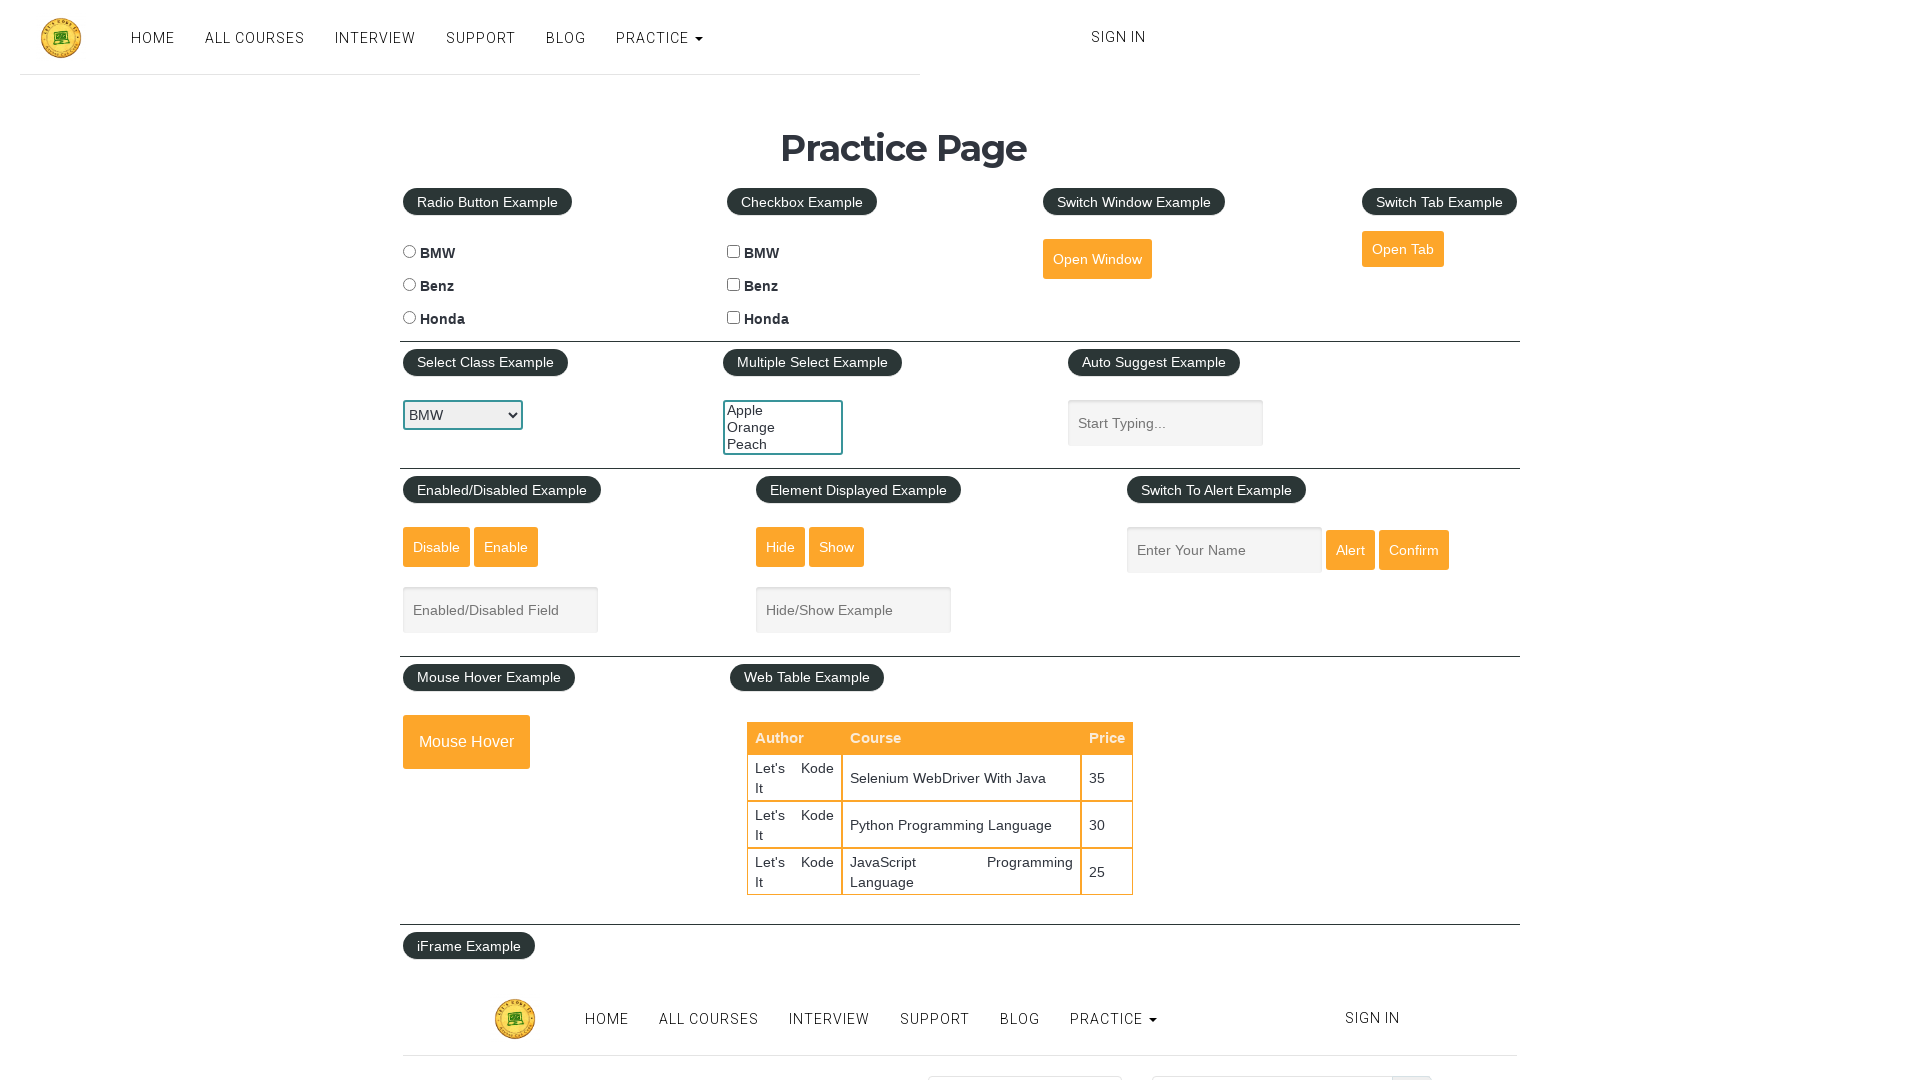

Page loaded - DOM content ready
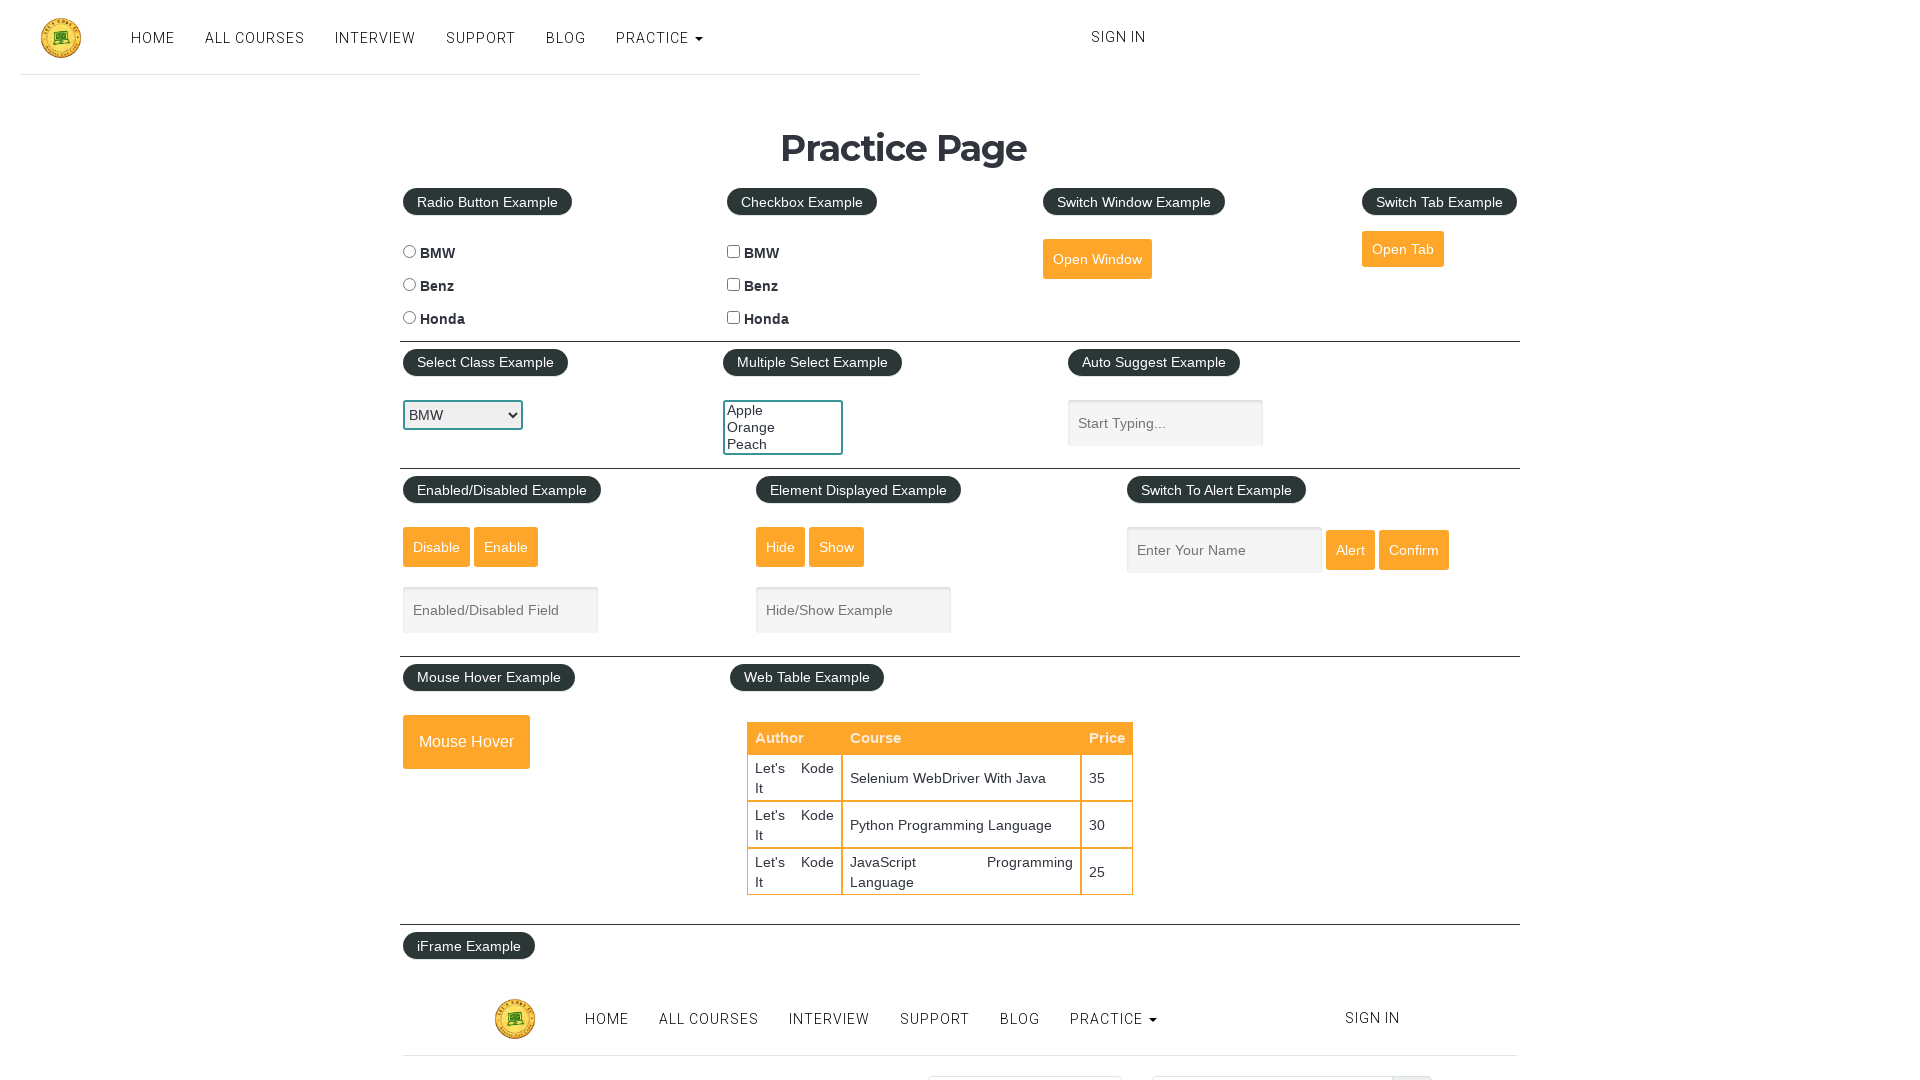

Scrolled down page by 500 pixels
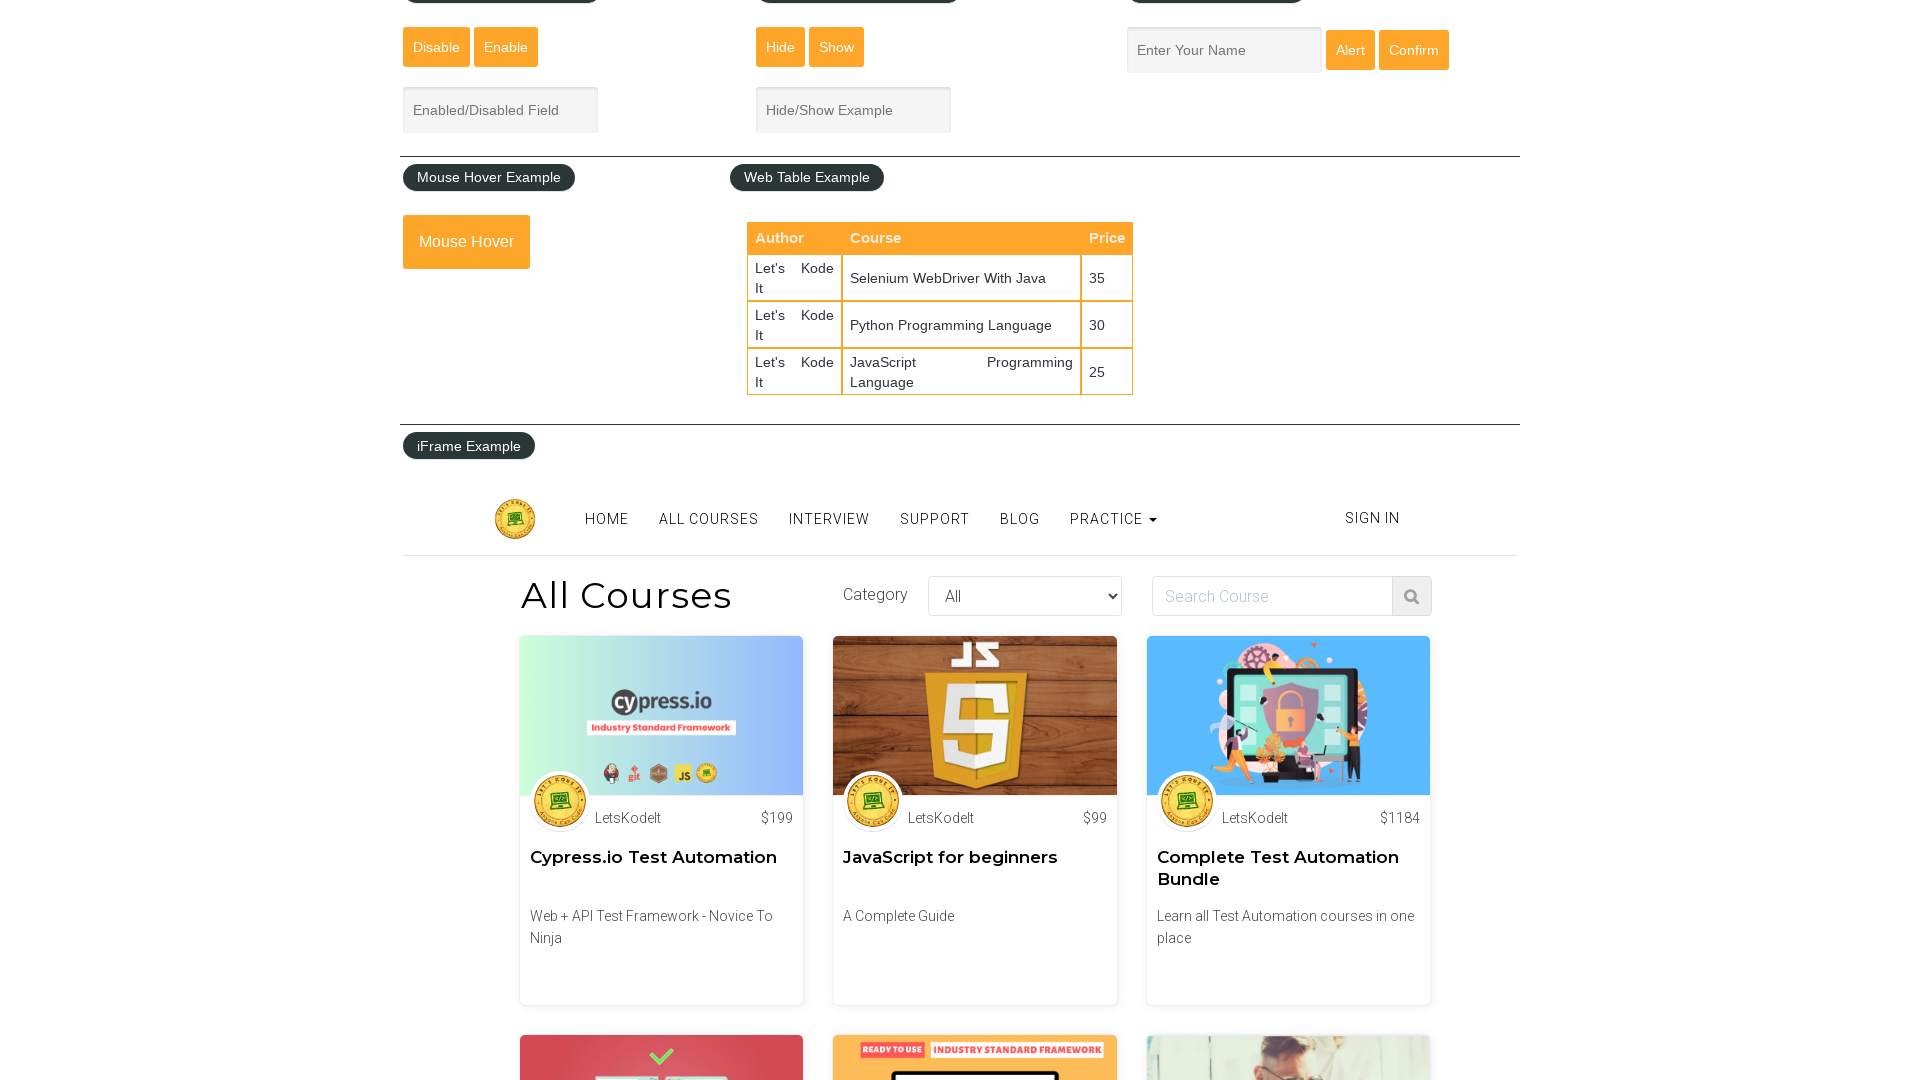

Captured final screenshot to verify page loaded correctly
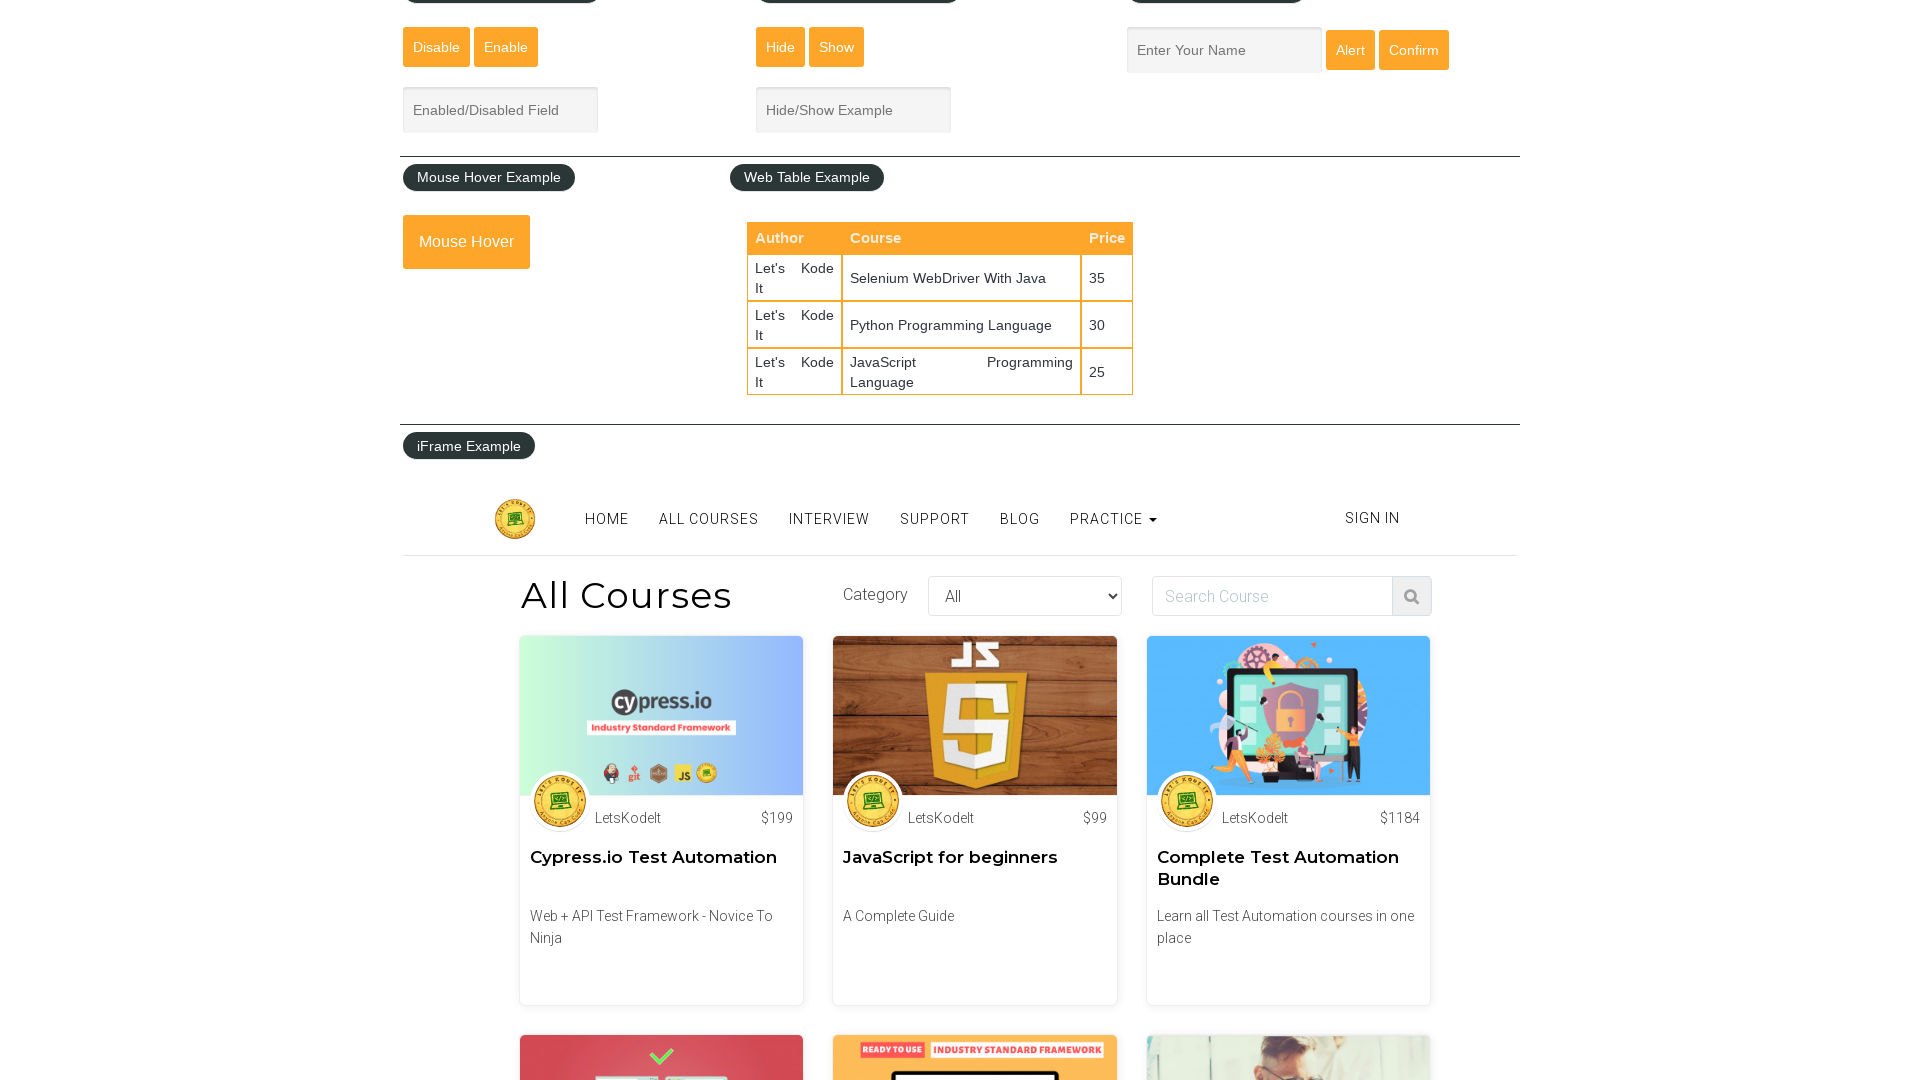

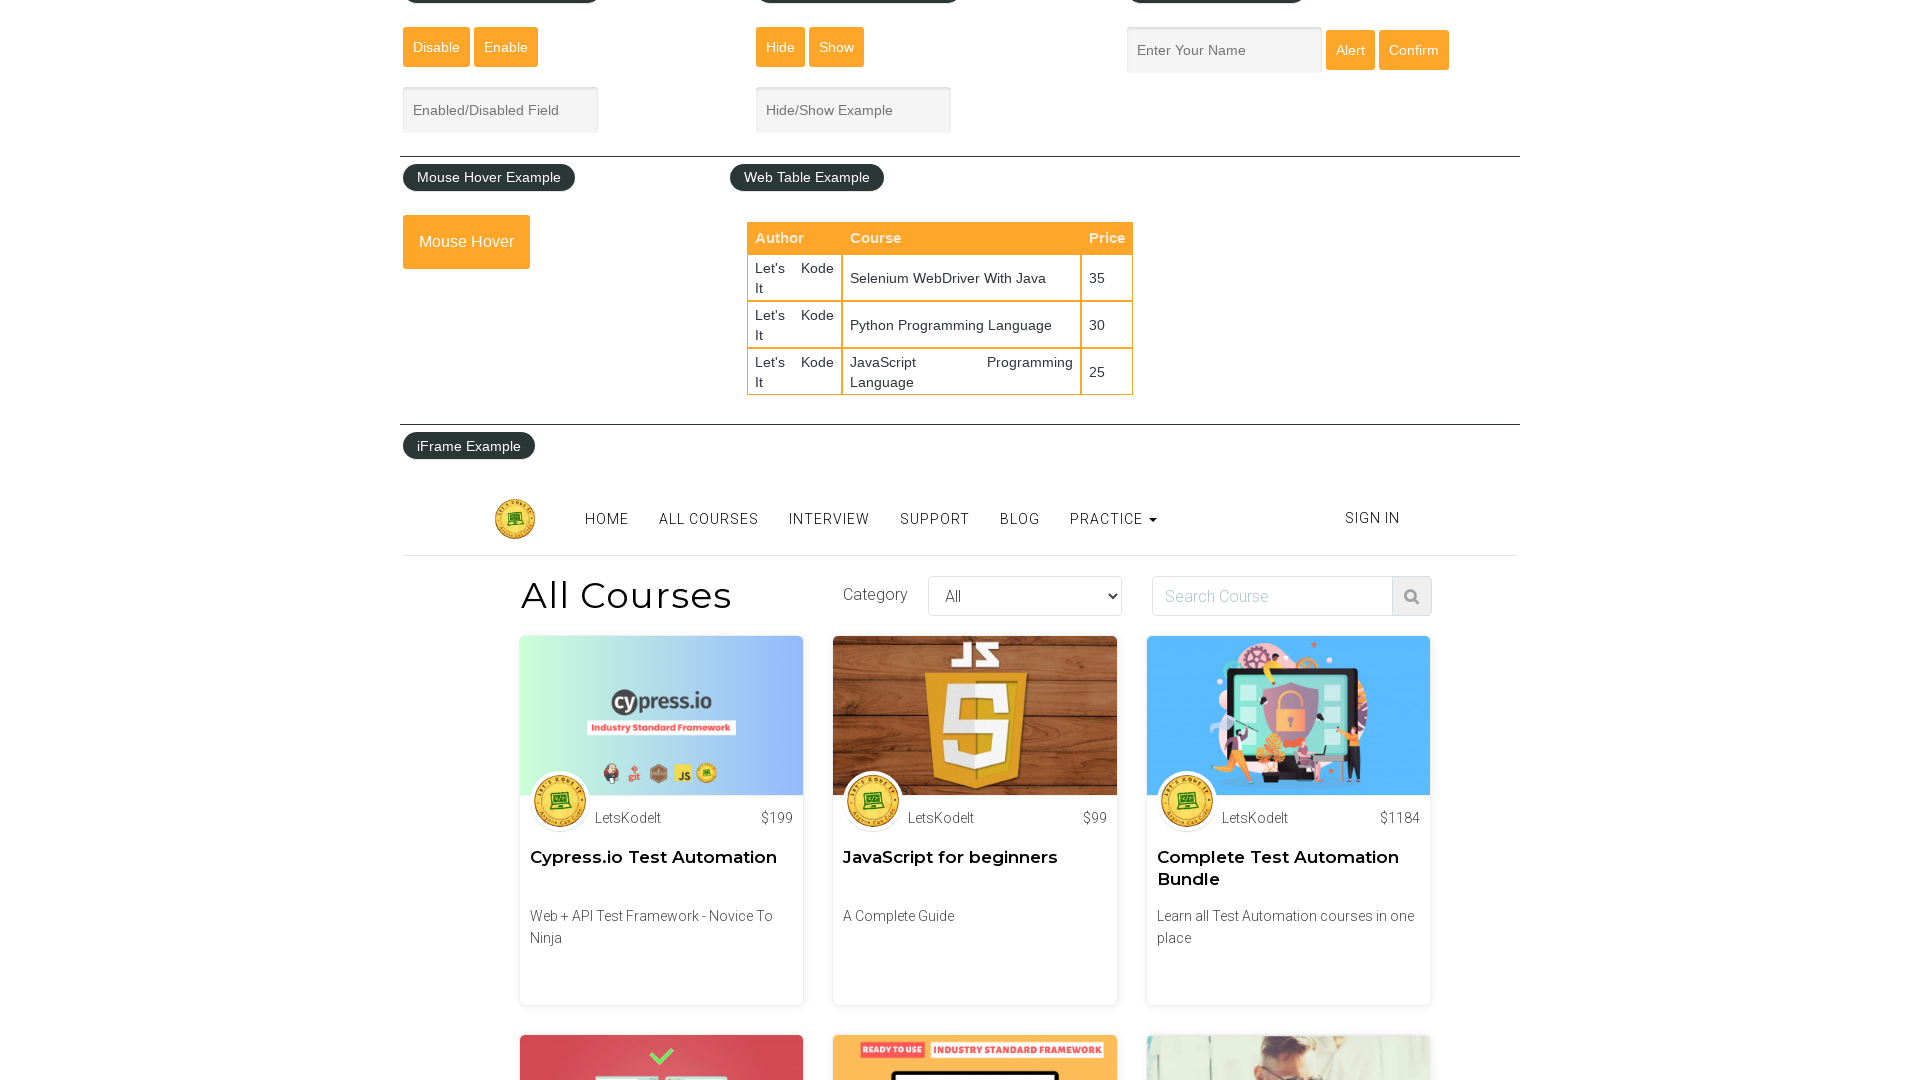